Verifies the home page title of the QA.com website by checking if it matches the expected title

Starting URL: https://www.qa.com/

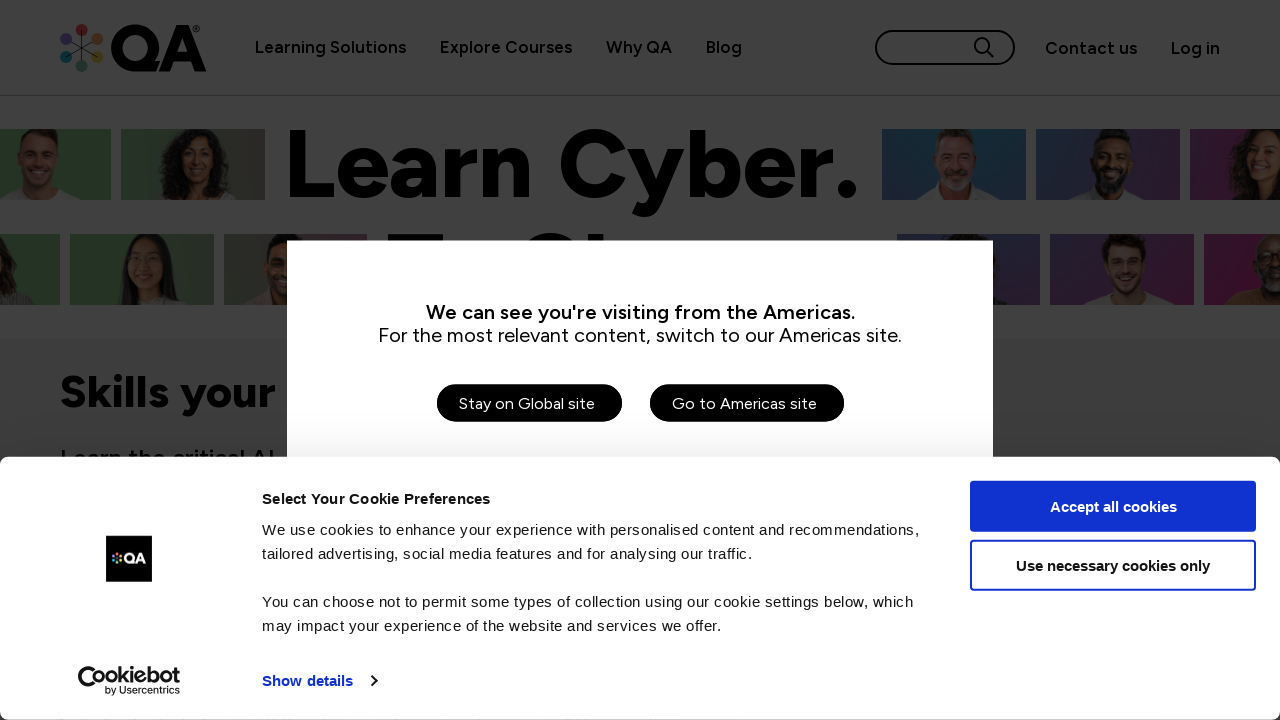

Waited for page to reach domcontentloaded state
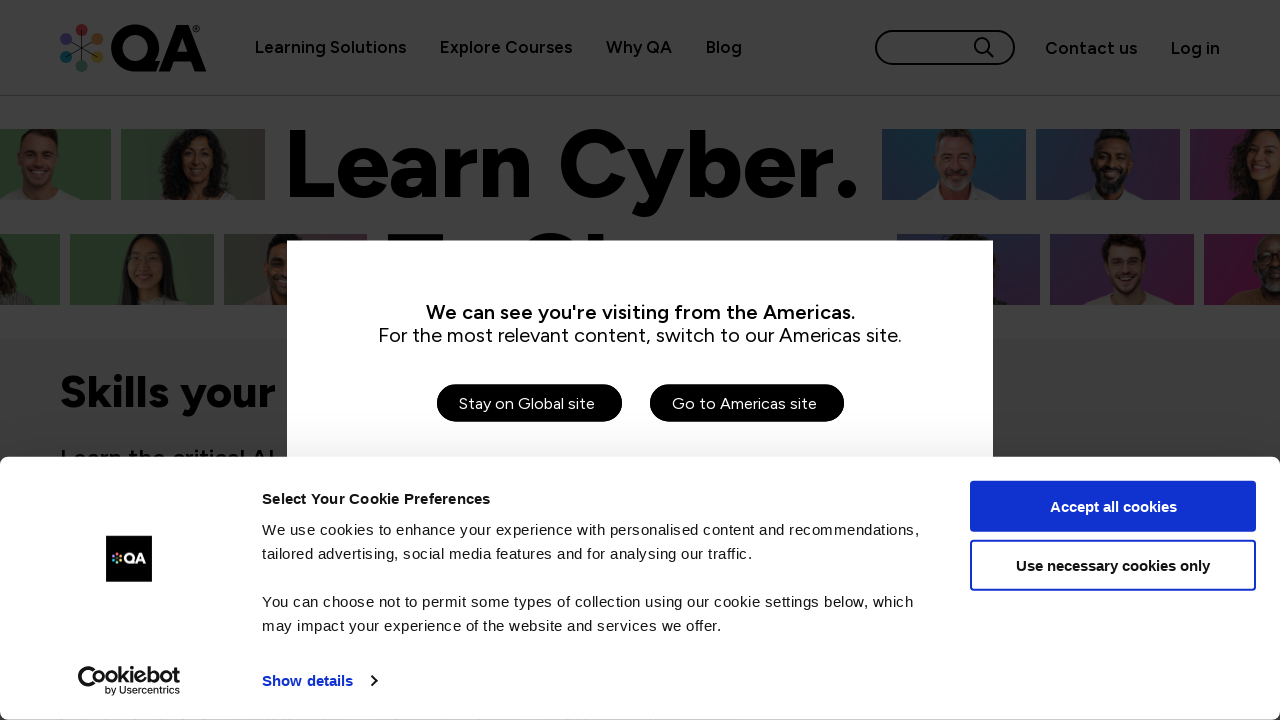

Retrieved page title: QA | Tech Training, Courses & Apprenticeships |
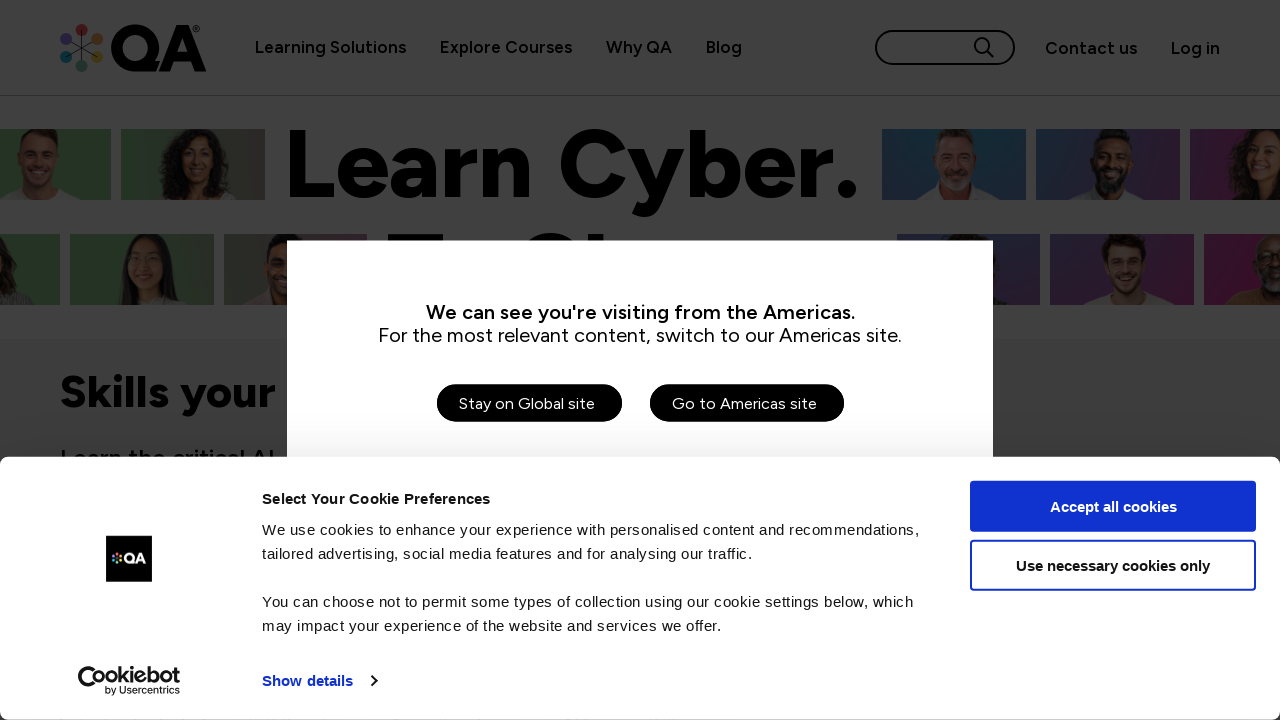

Verified page title contains 'QA'
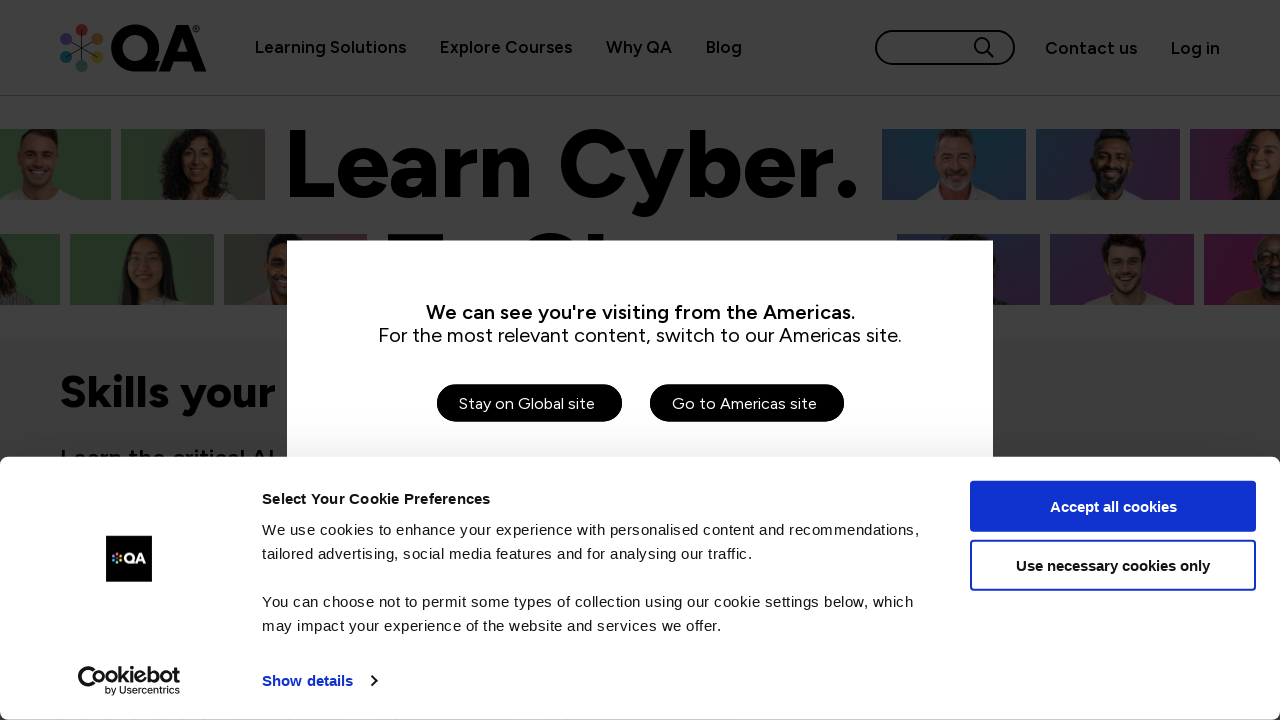

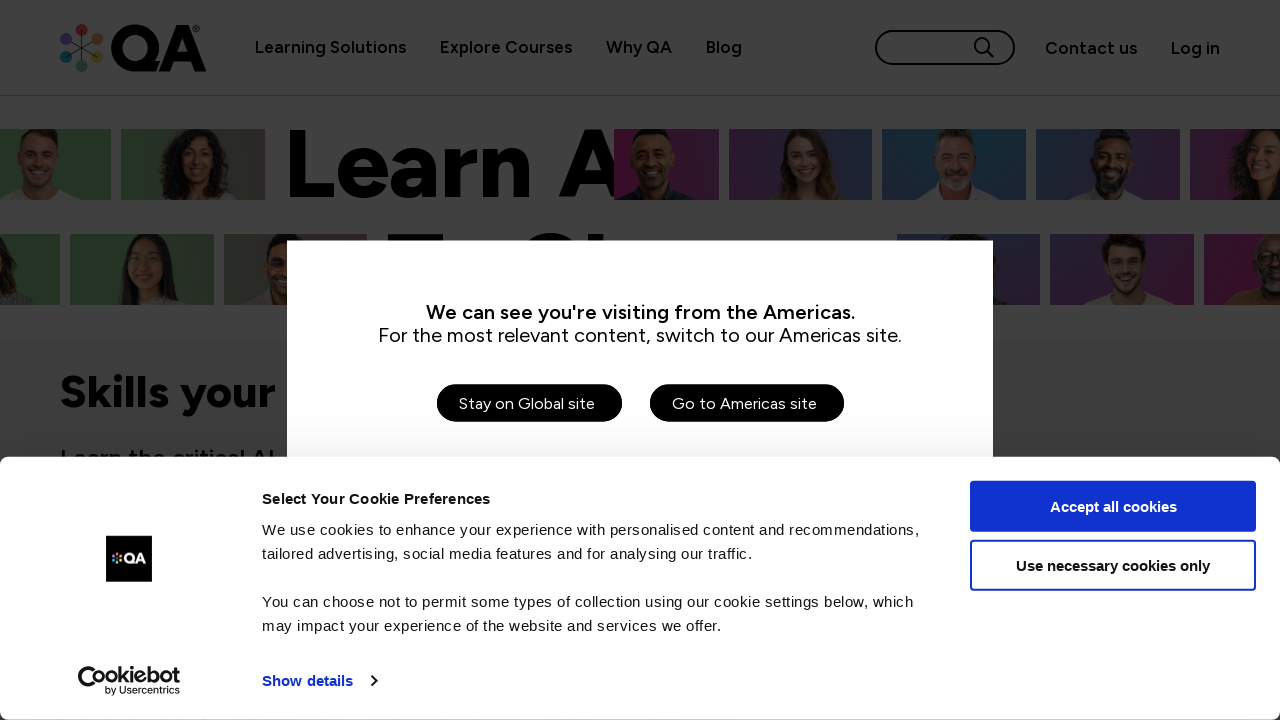